Tests that clicking on the date picker opens the calendar UI widget

Starting URL: http://seleniumpractise.blogspot.com/2016/08/how-to-handle-calendar-in-selenium.html

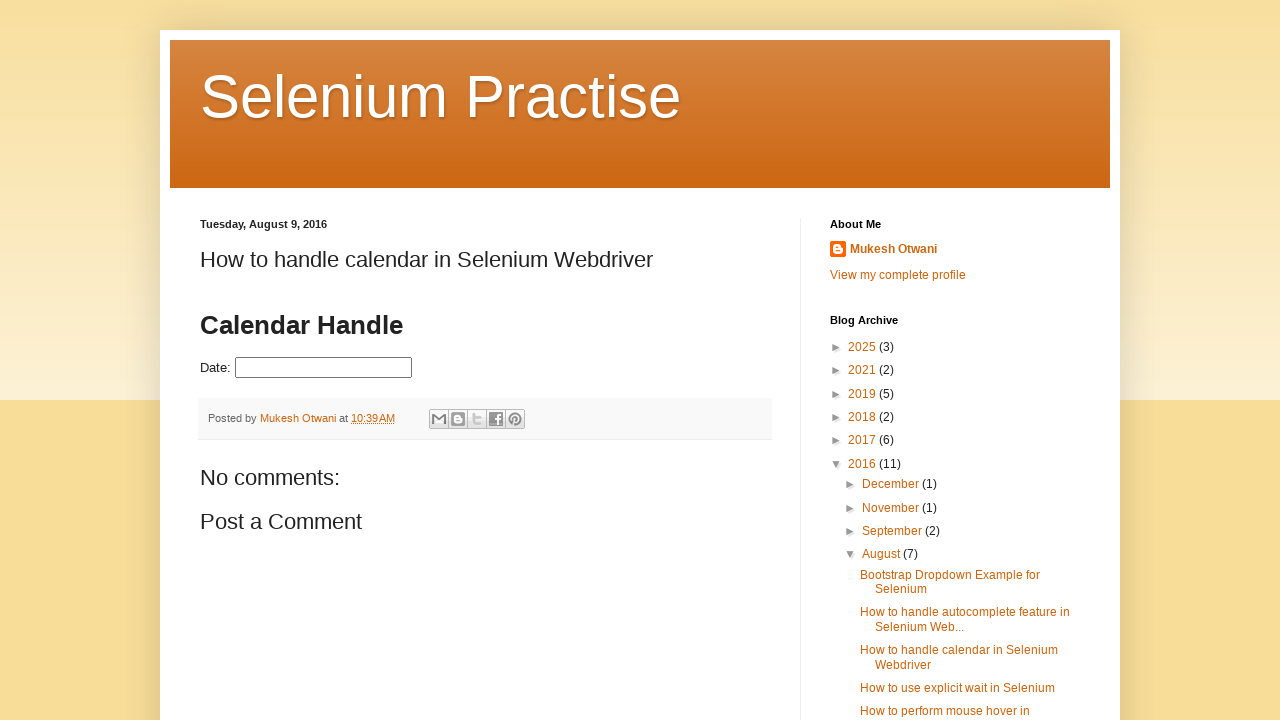

Navigated to calendar test page
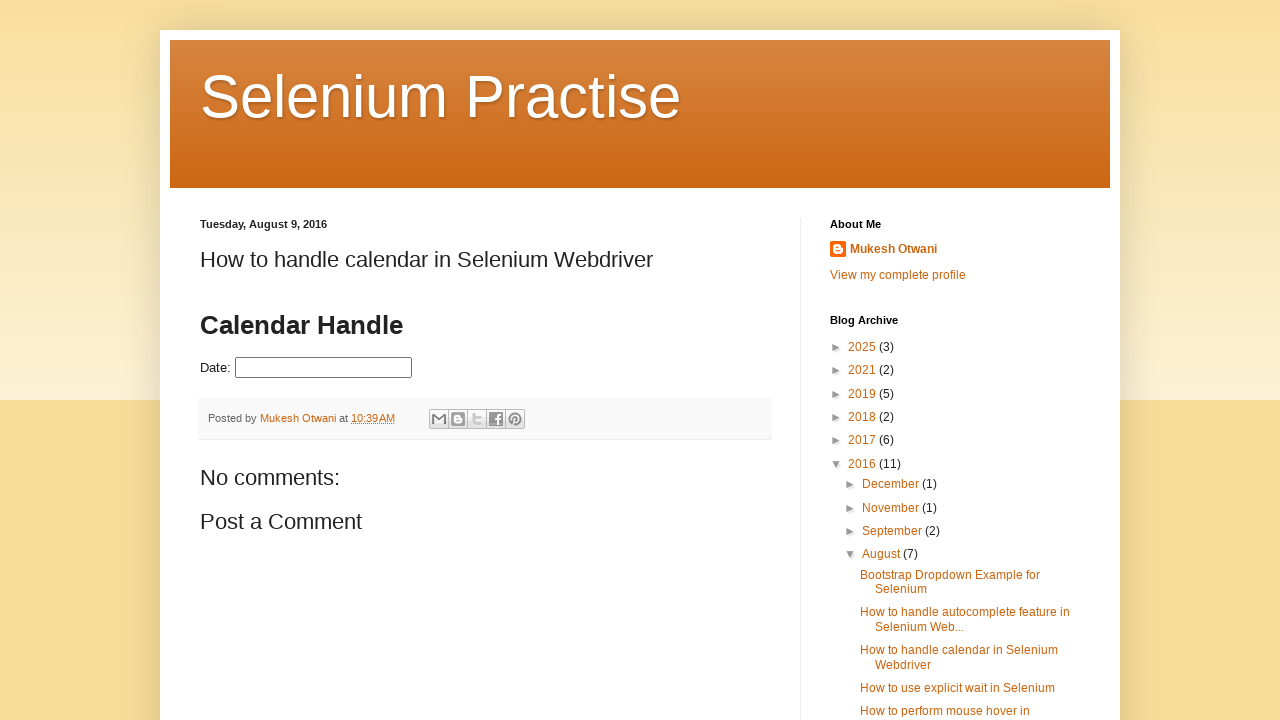

Clicked on the date picker element at (324, 368) on #datepicker
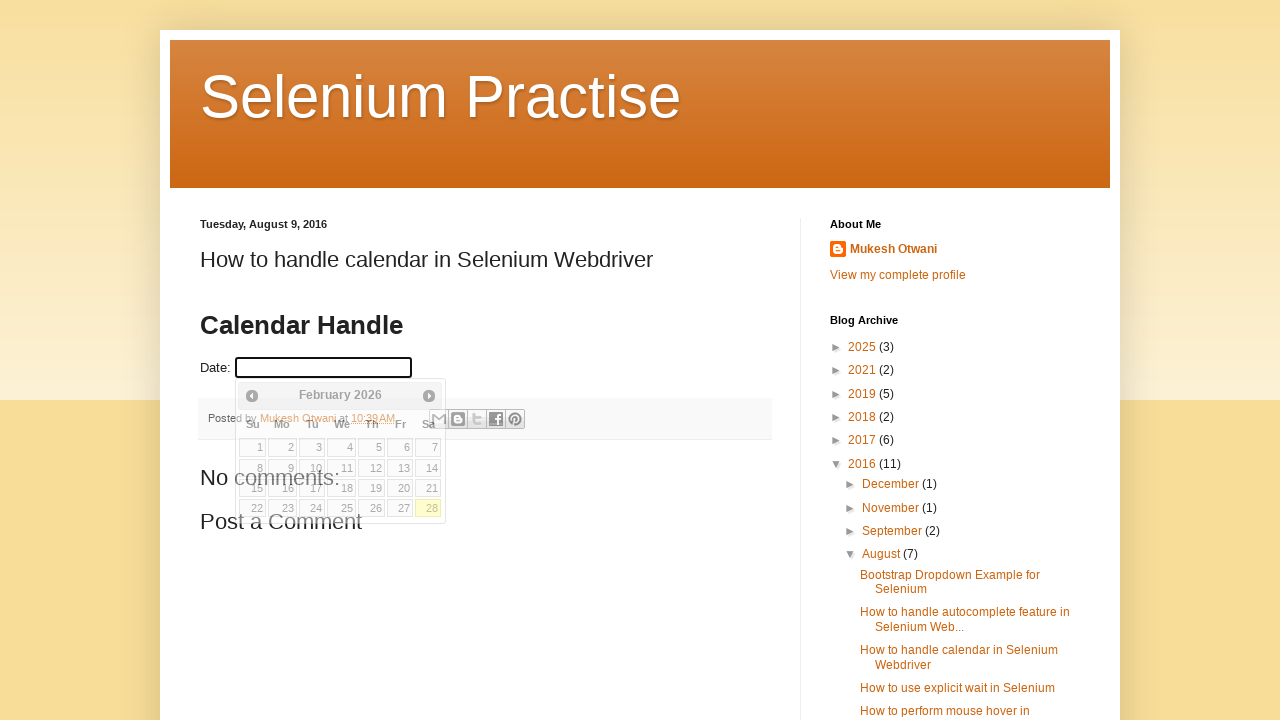

Calendar UI widget is now visible
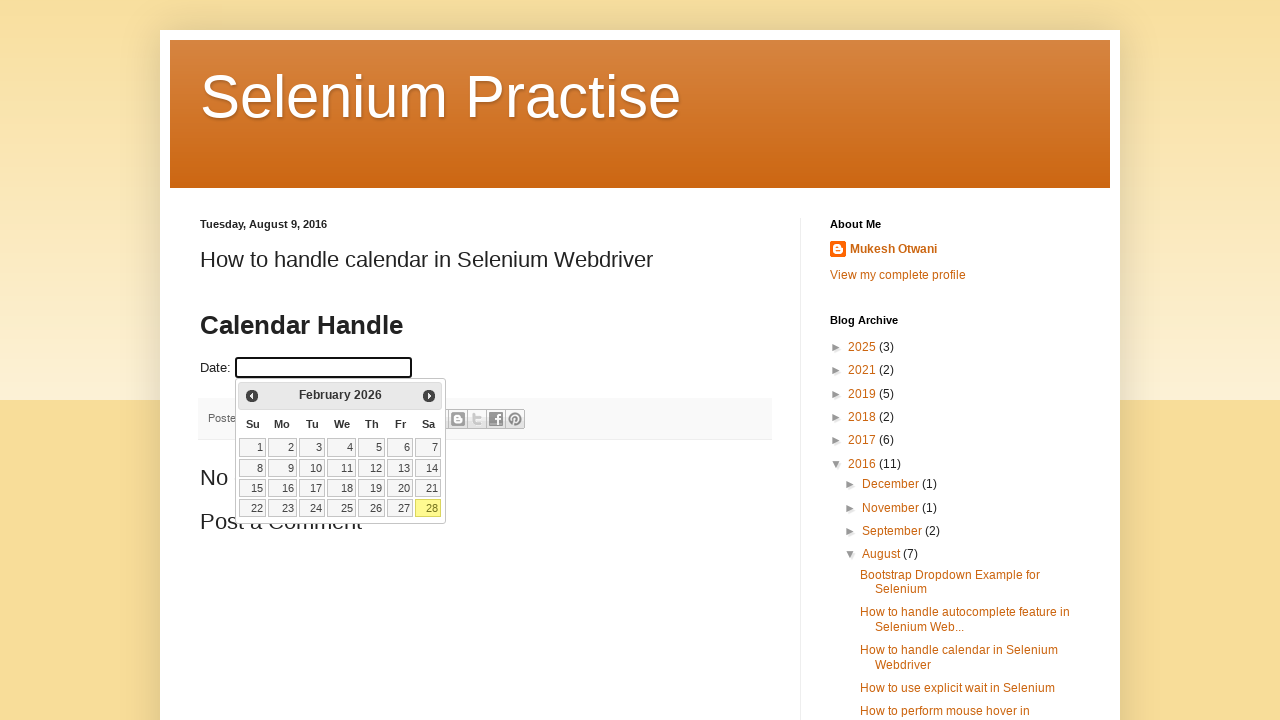

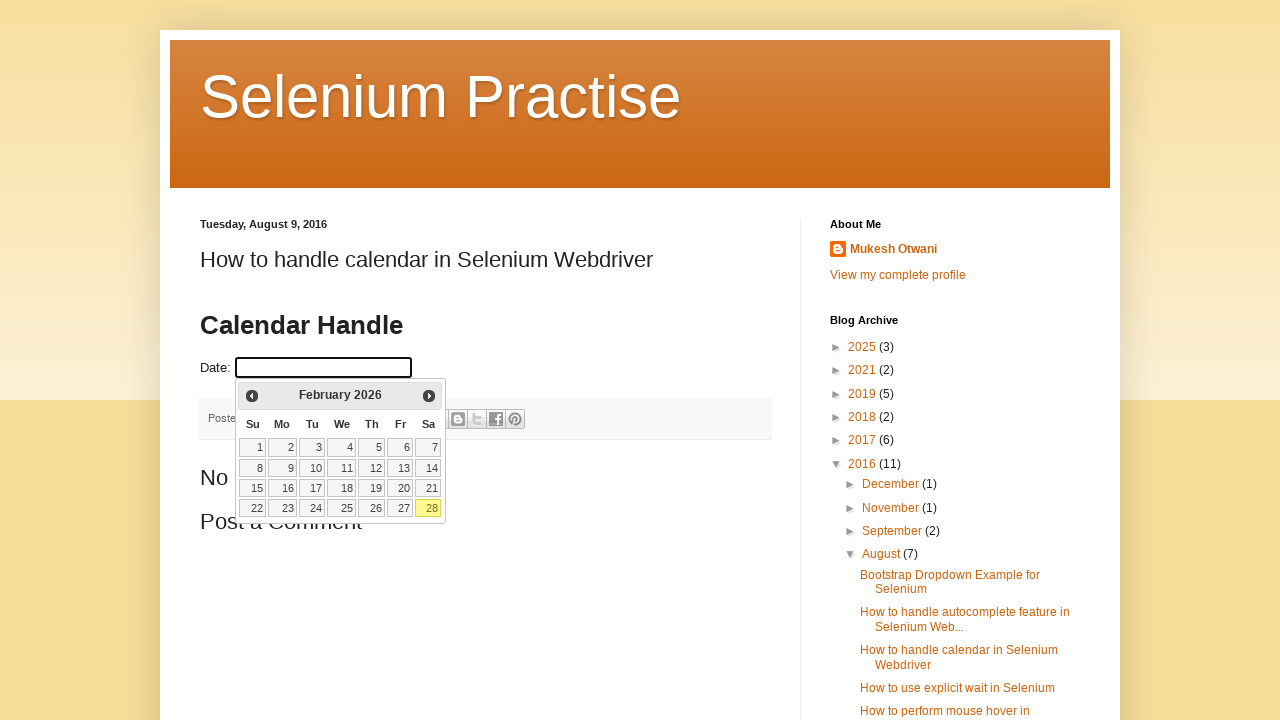